Tests window switching functionality by opening a new tab and switching back to the original window

Starting URL: http://formy-project.herokuapp.com/switch-window

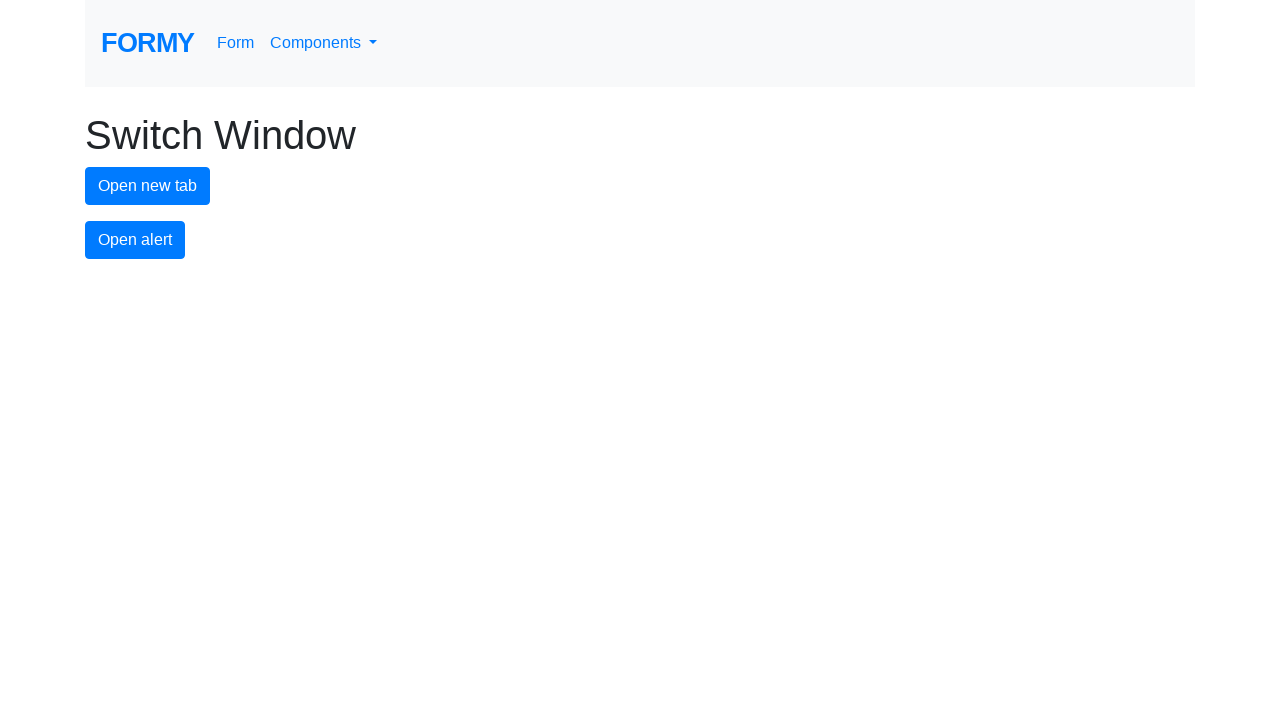

Clicked new tab button to open a new tab at (148, 186) on #new-tab-button
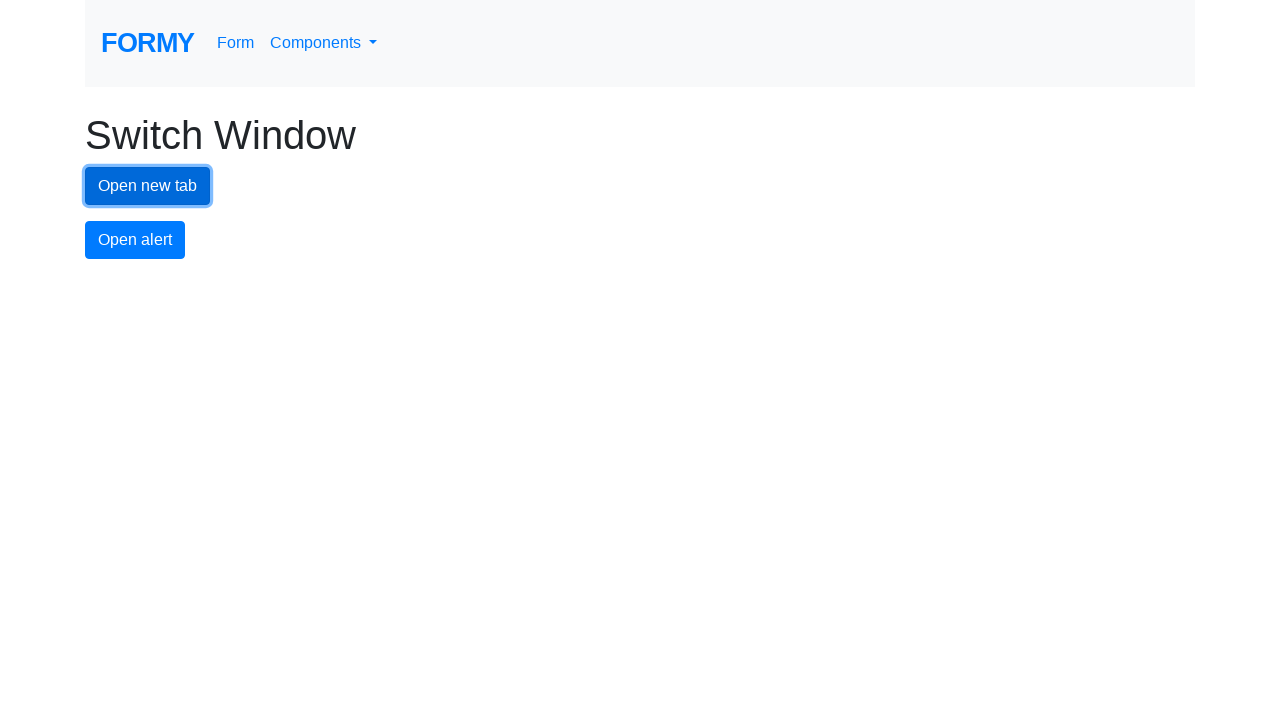

New tab opened and page object captured
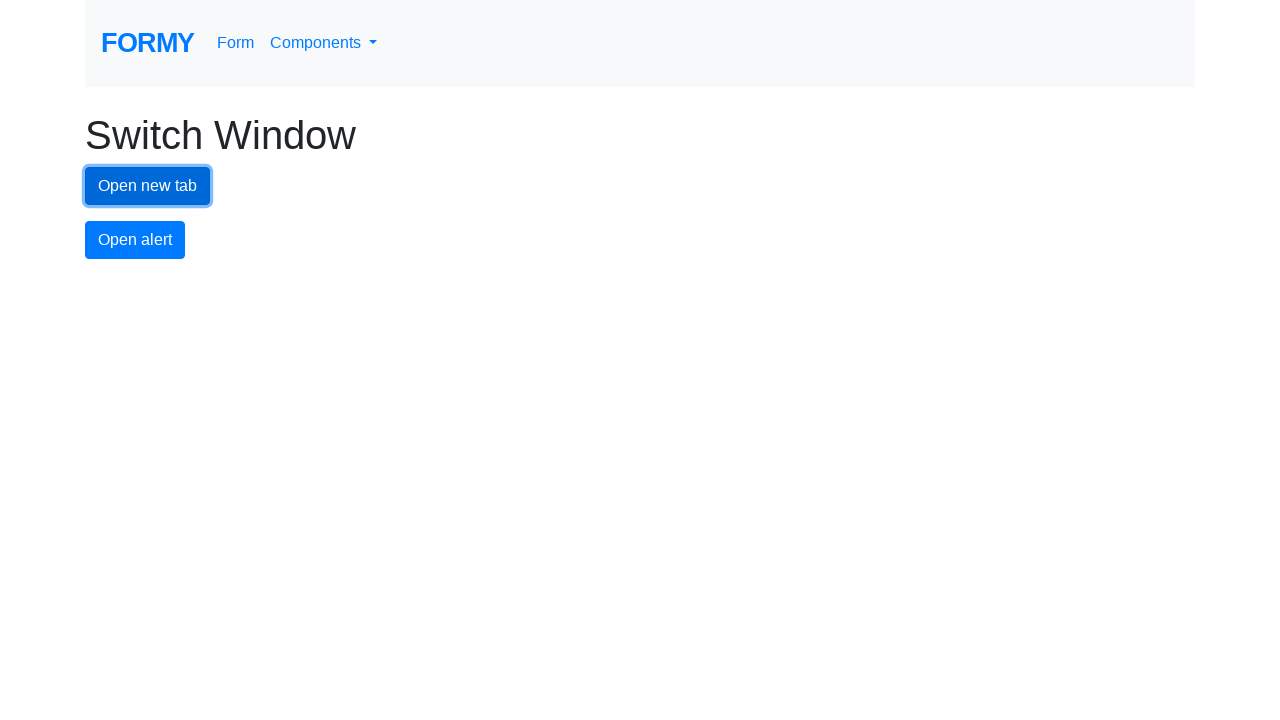

Switched focus back to original window
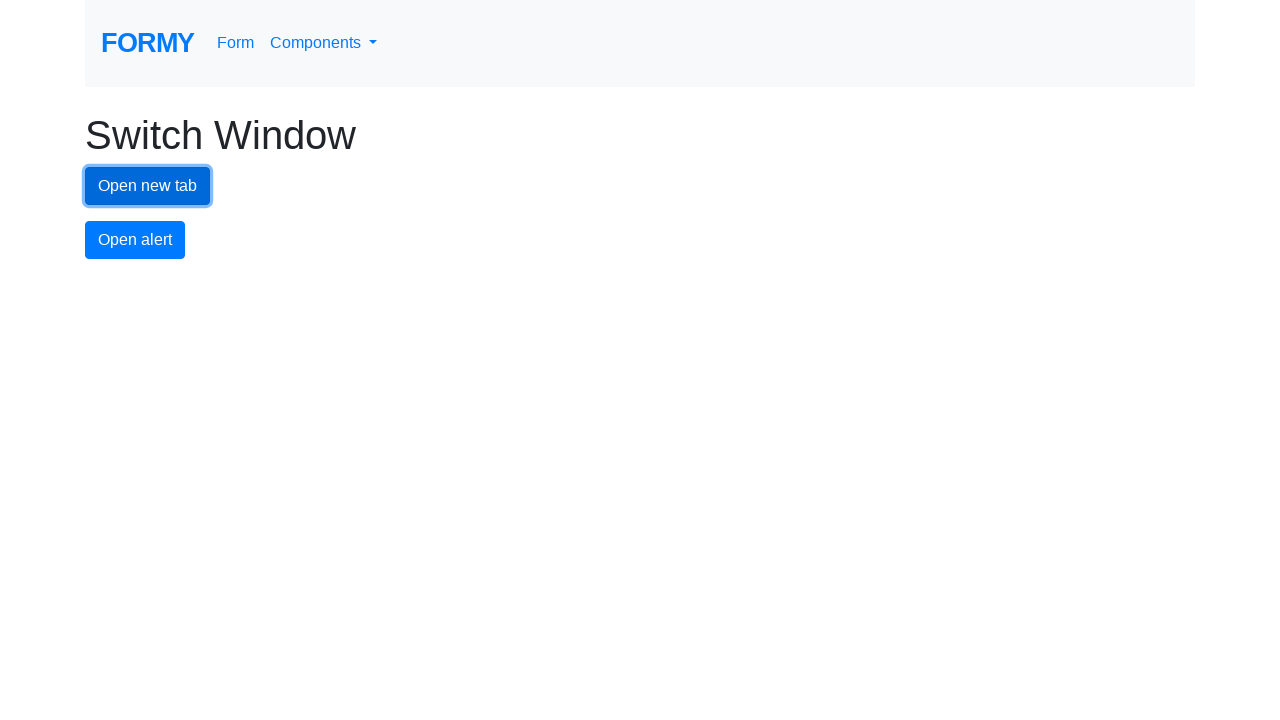

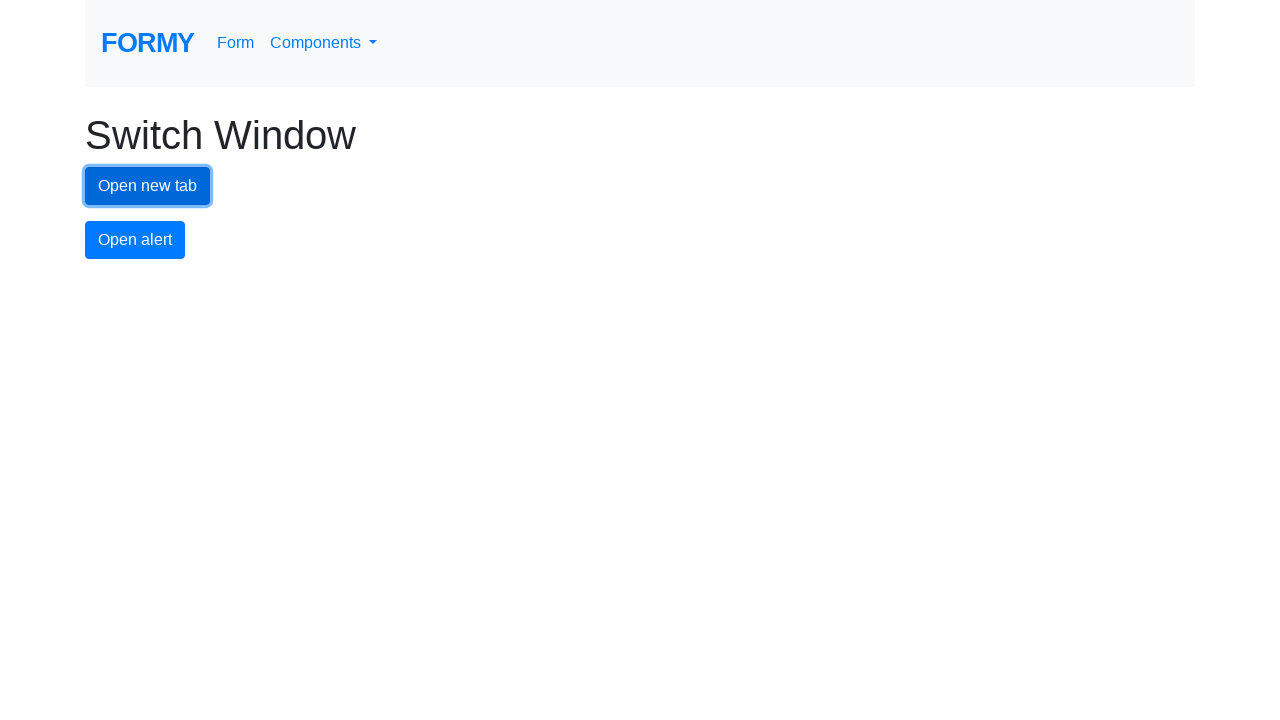